Tests dynamic controls by removing and adding elements, verifying status messages appear correctly

Starting URL: https://the-internet.herokuapp.com/dynamic_controls

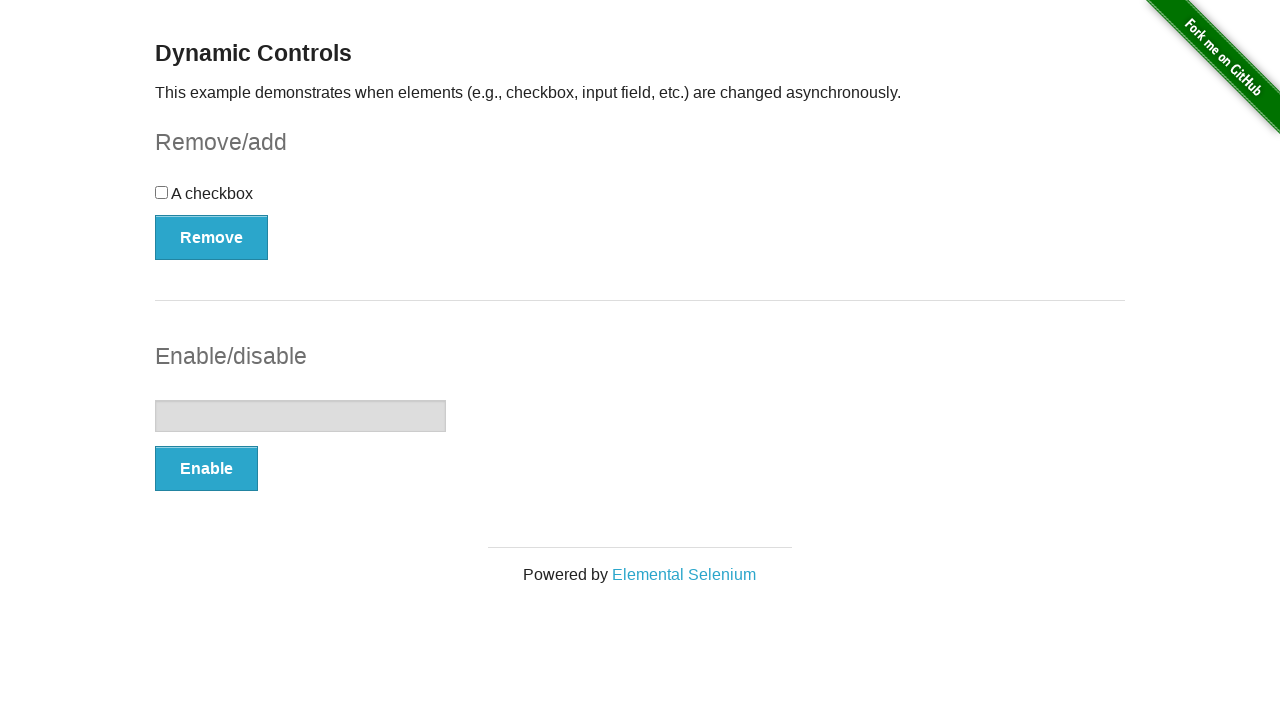

Clicked Remove button to remove dynamic element at (212, 237) on xpath=//button[.='Remove']
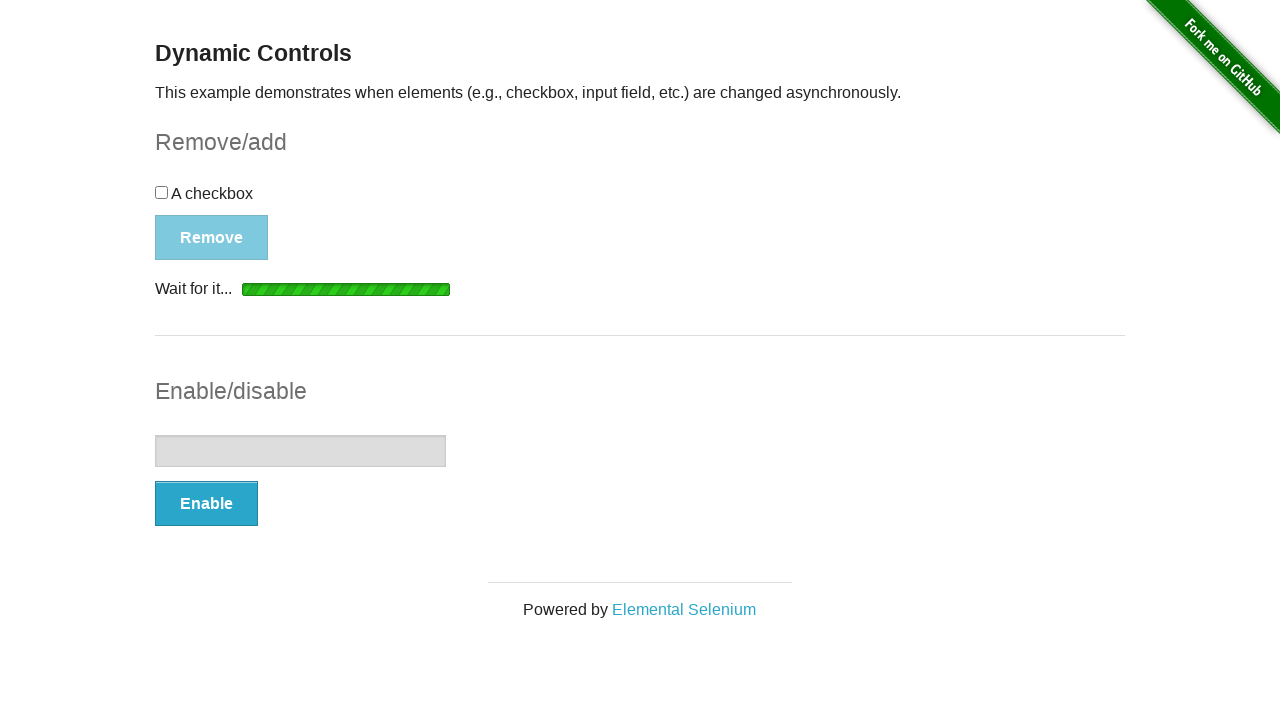

Status message appeared after removing element
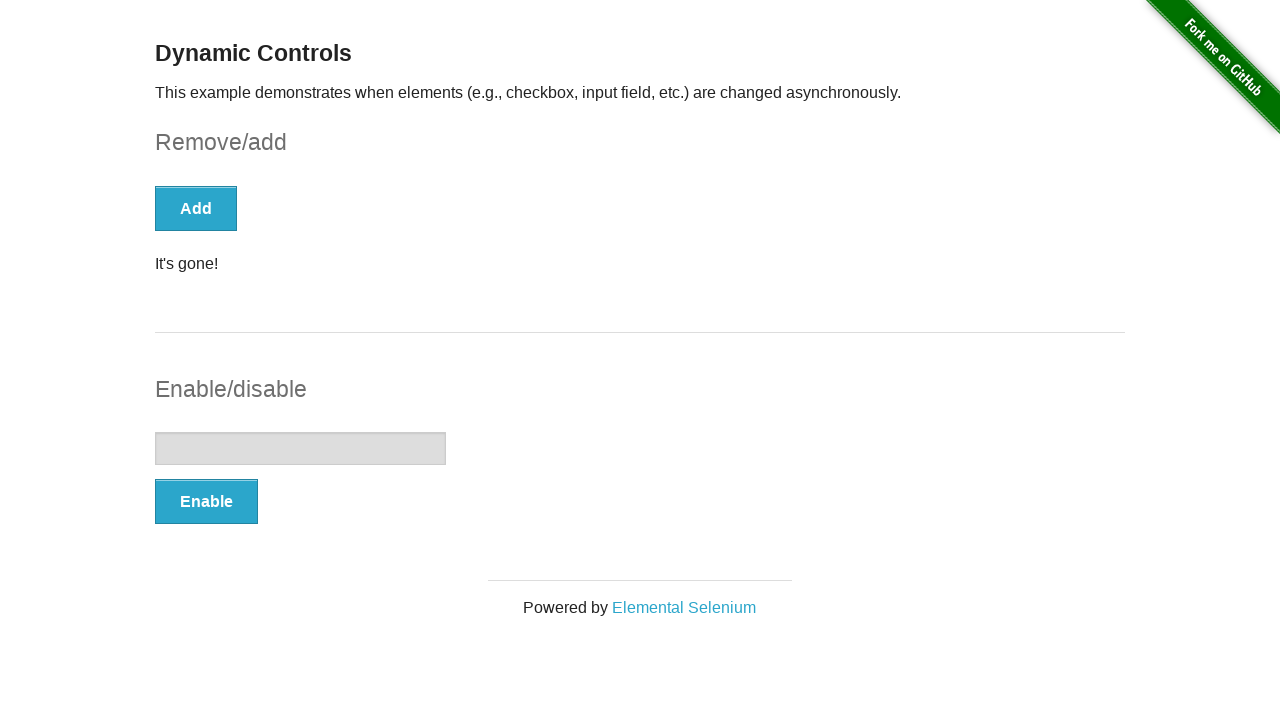

Verified status message is visible
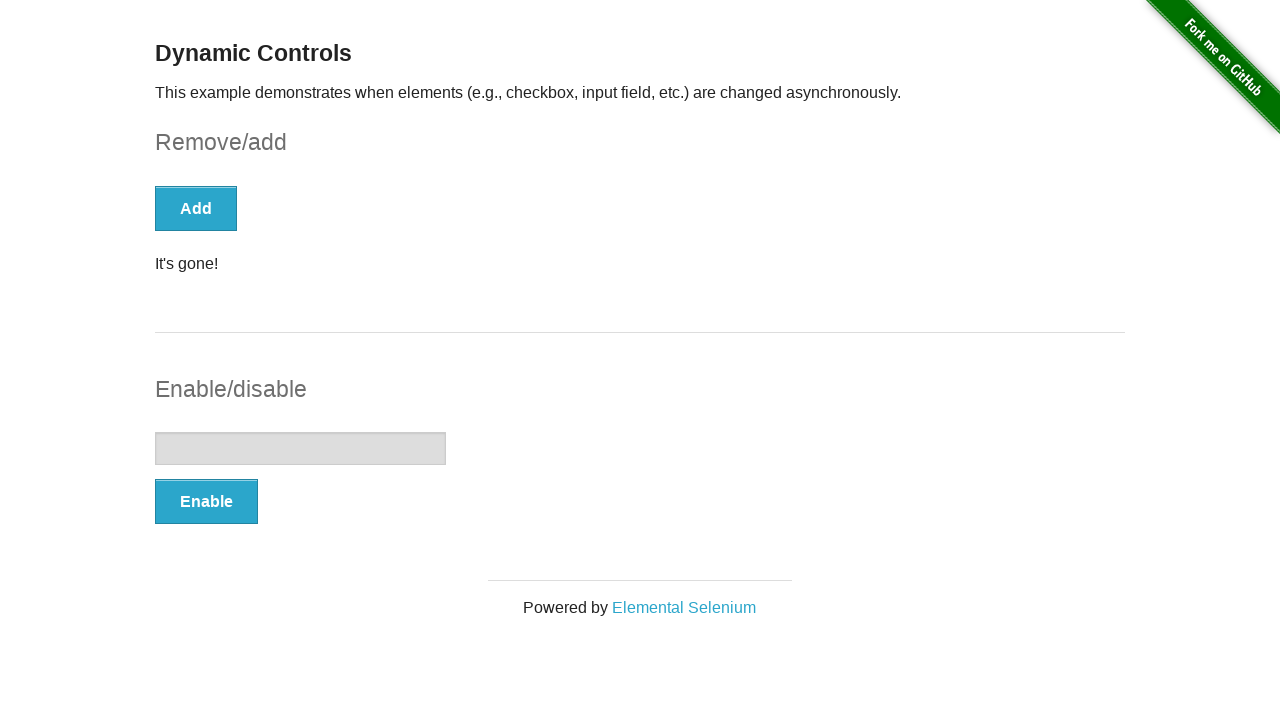

Verified status message displays 'It's gone!'
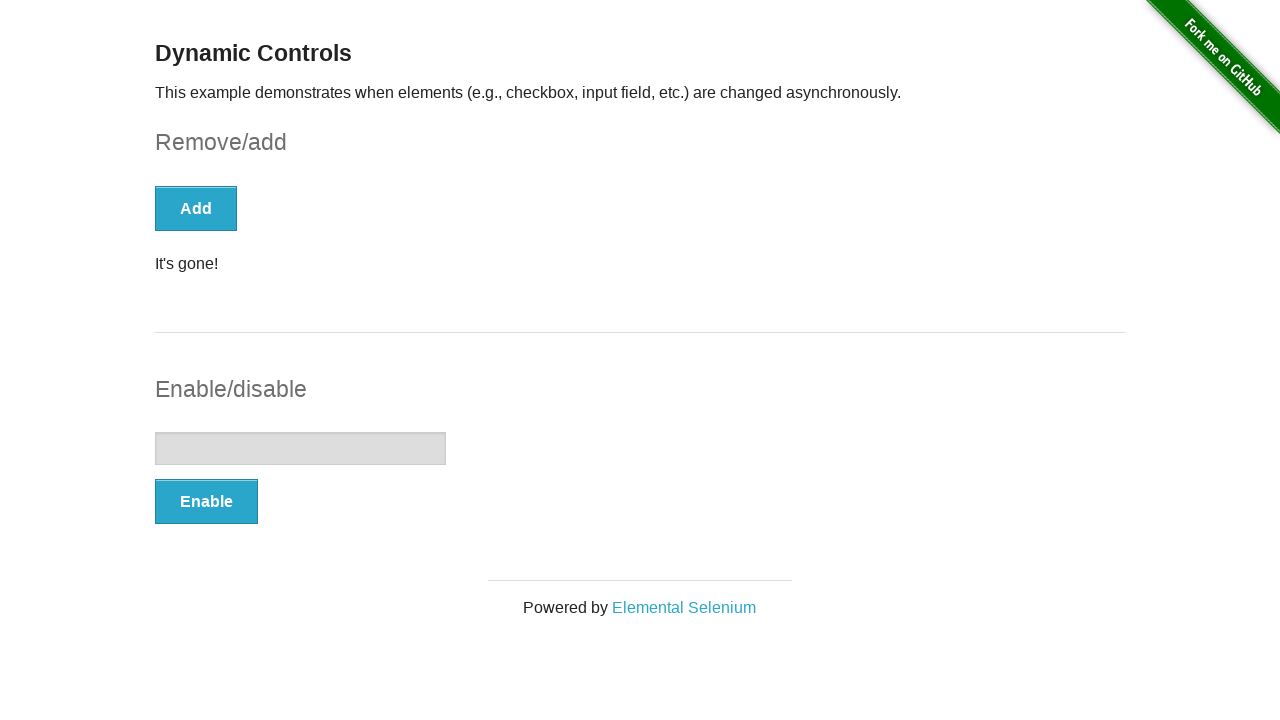

Clicked Add button to add element back at (196, 208) on xpath=//button[.='Add']
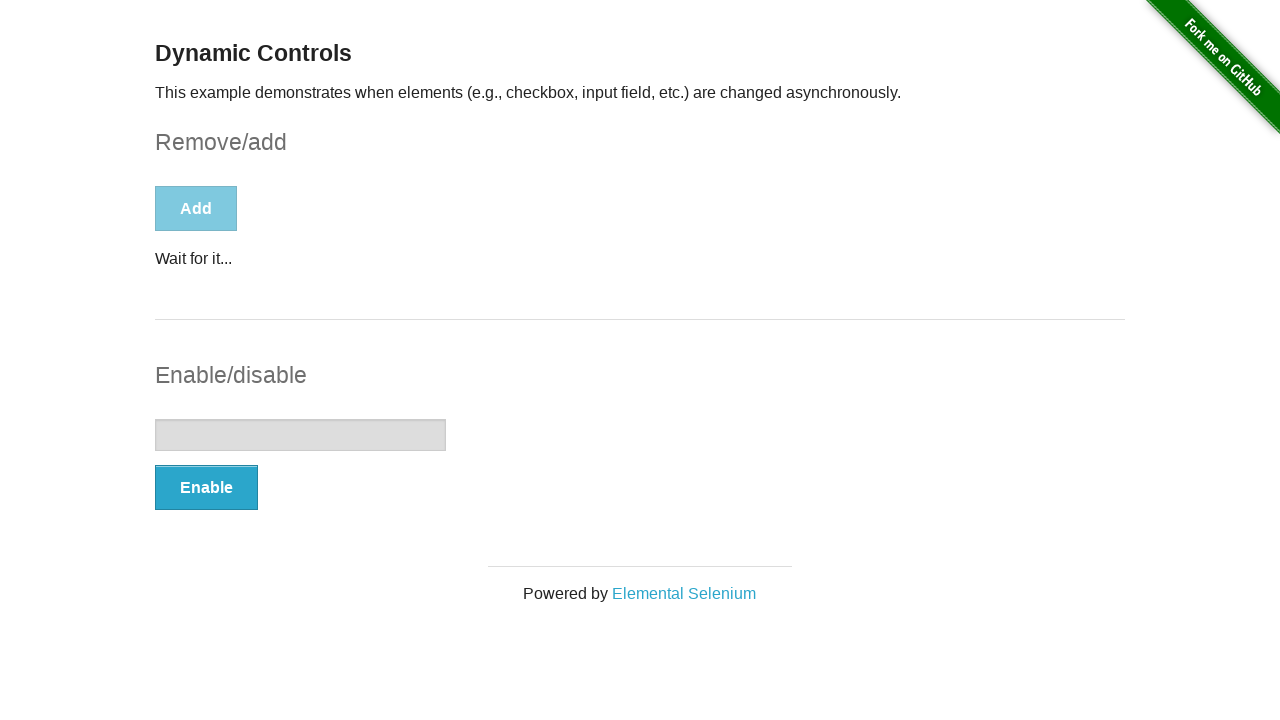

Status message appeared after adding element
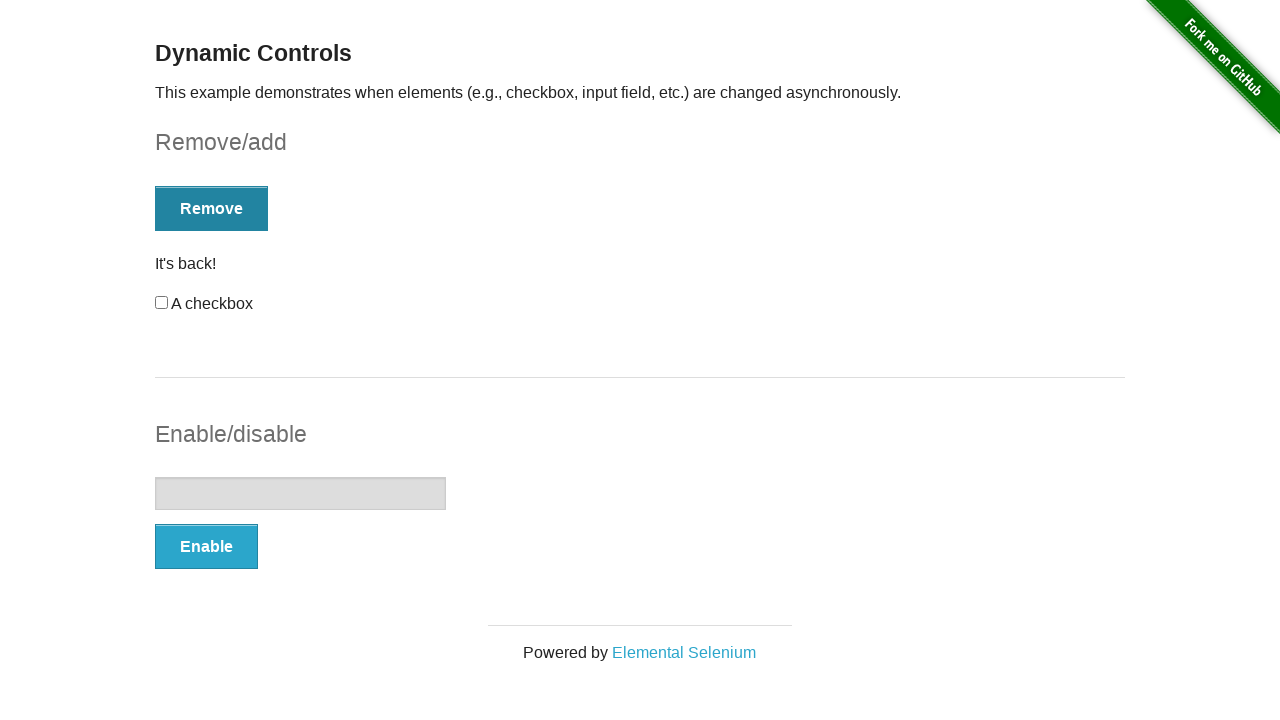

Verified status message is visible
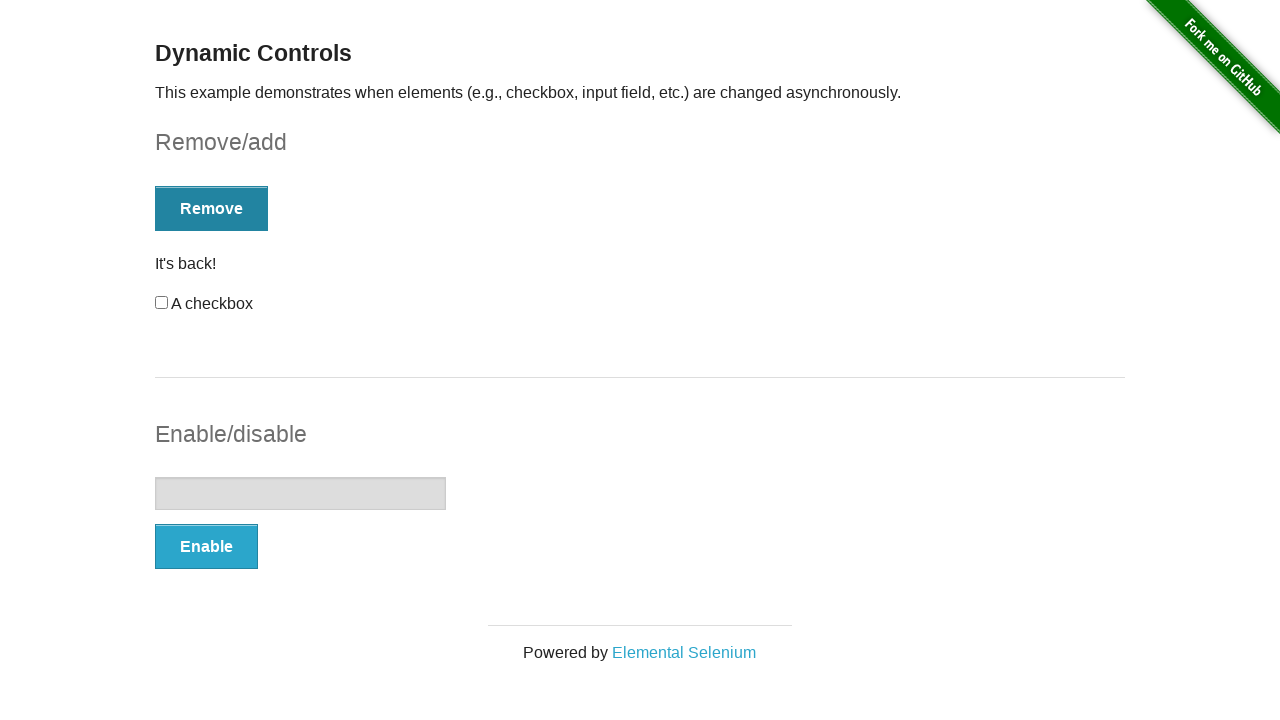

Verified status message displays 'It's back!'
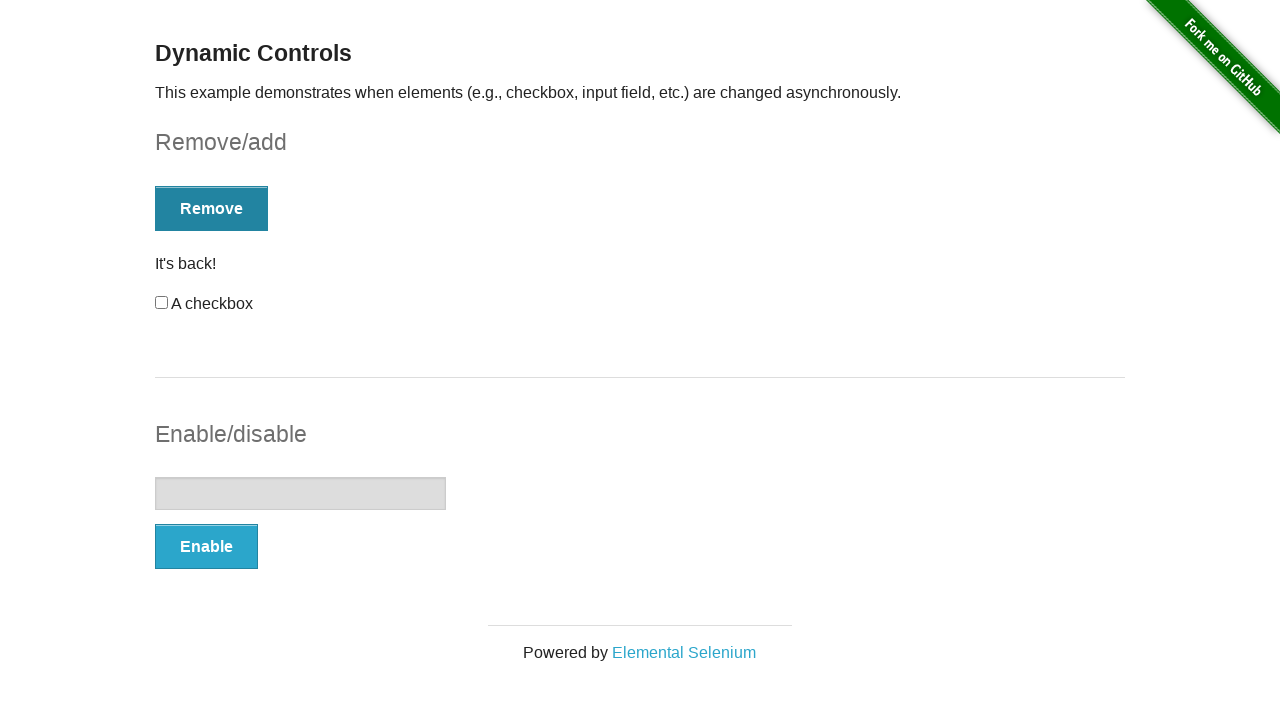

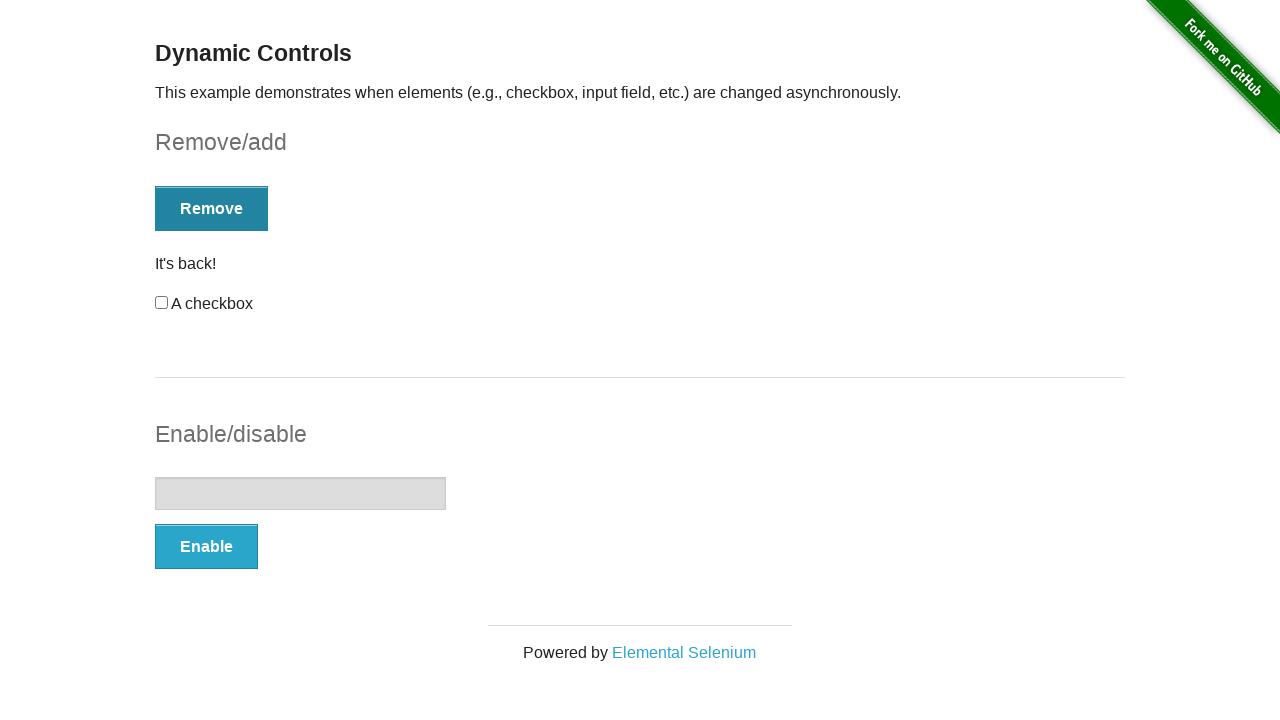